Tests page scrolling functionality by navigating to an e-commerce demo site and scrolling down the page by a specific pixel amount using JavaScript execution.

Starting URL: https://demo.nopcommerce.com/

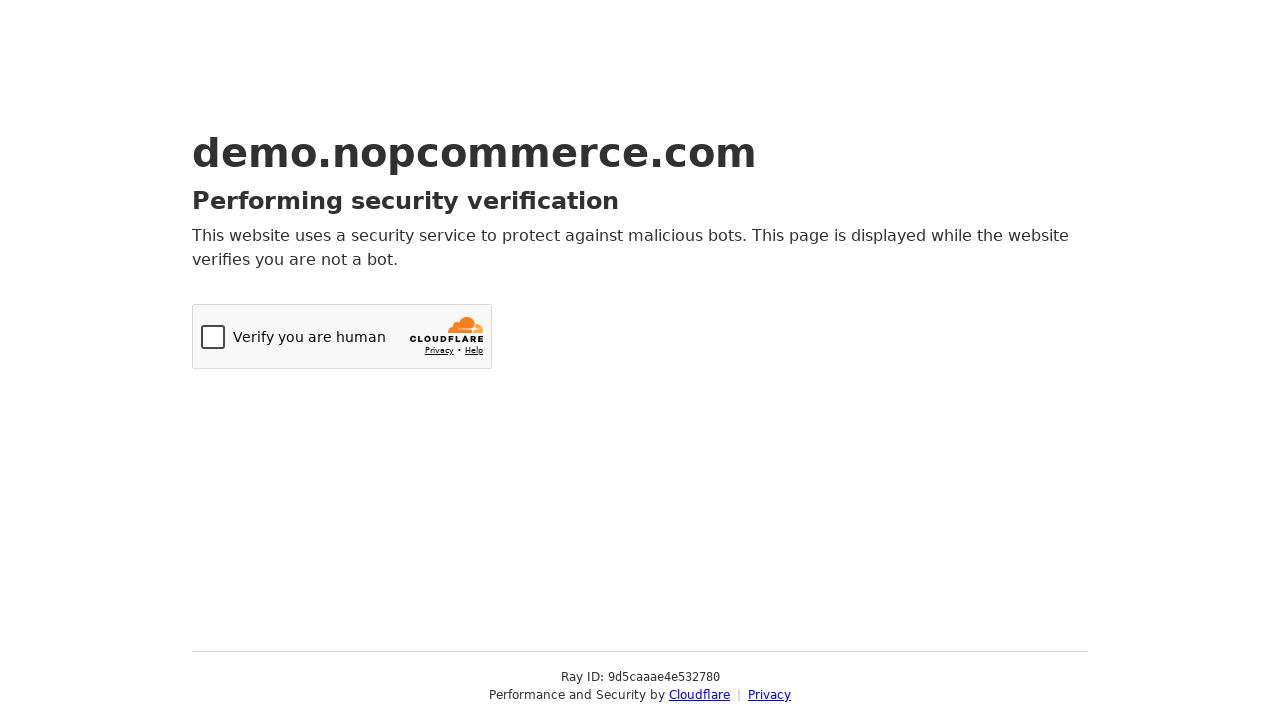

Navigated to nopcommerce demo site at https://demo.nopcommerce.com/
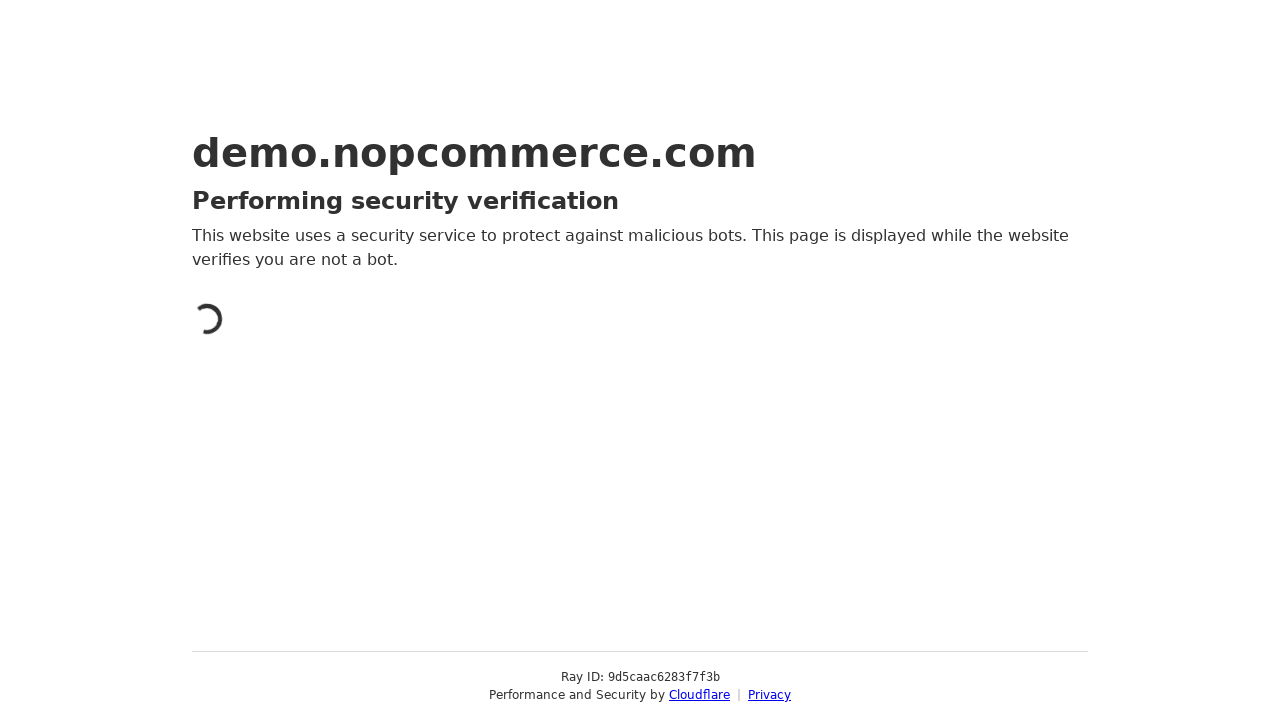

Executed JavaScript to scroll down the page by 15000 pixels
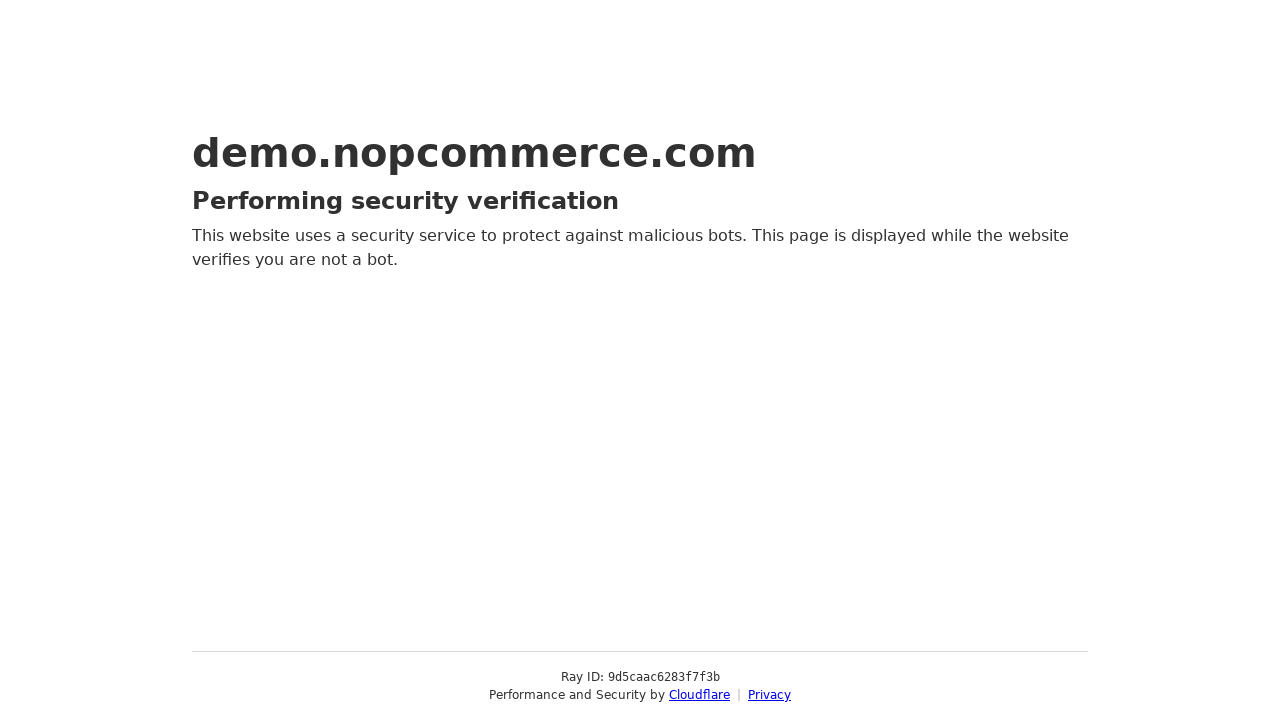

Waited 500ms for scroll animation to complete
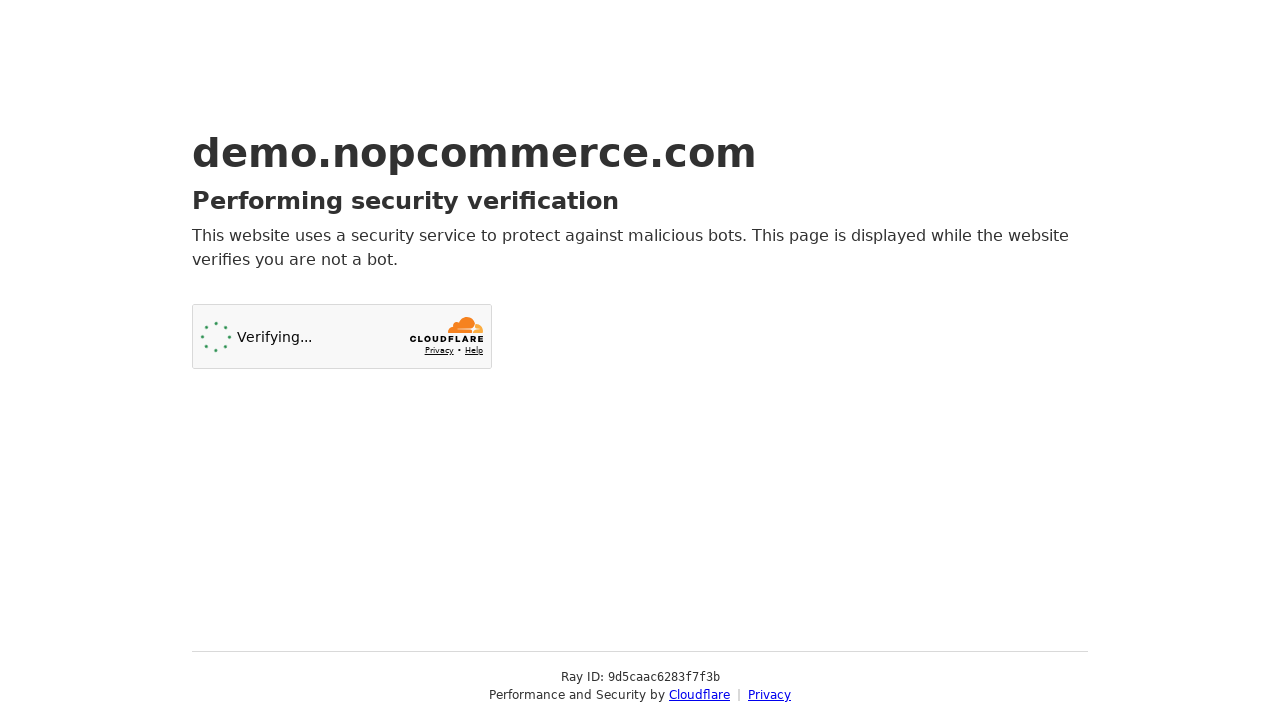

Retrieved current scroll position: 0 pixels
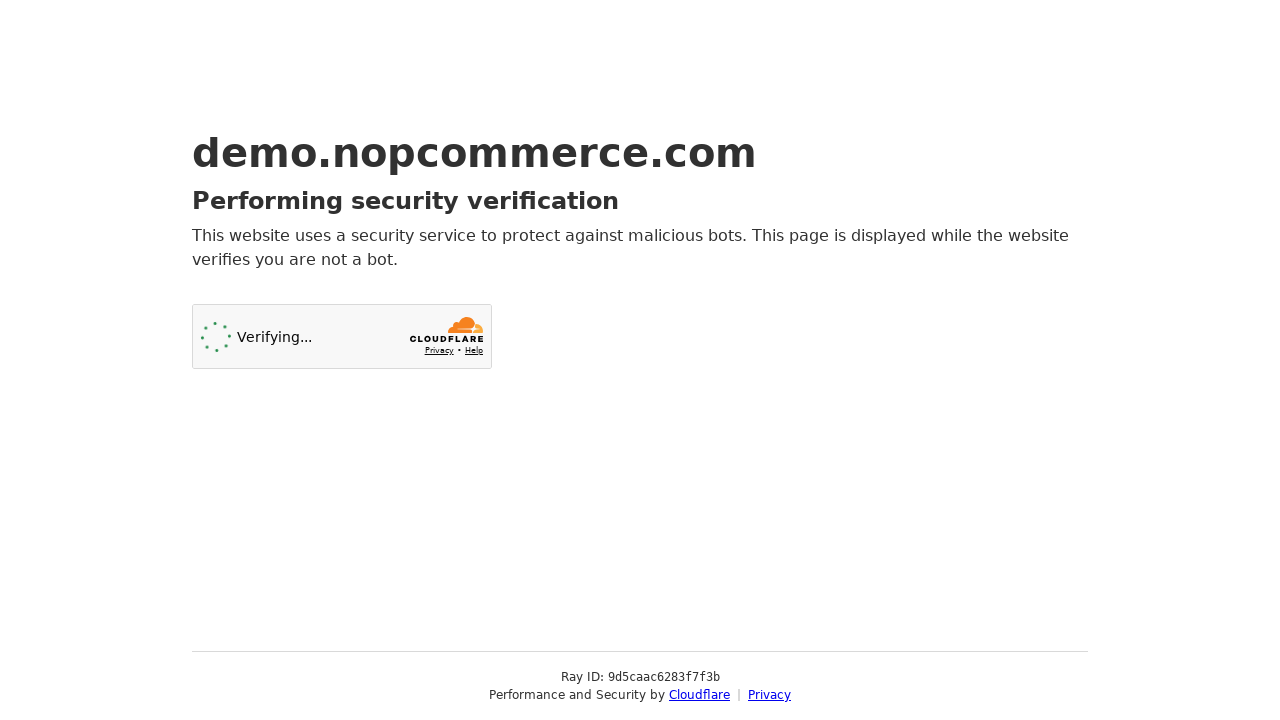

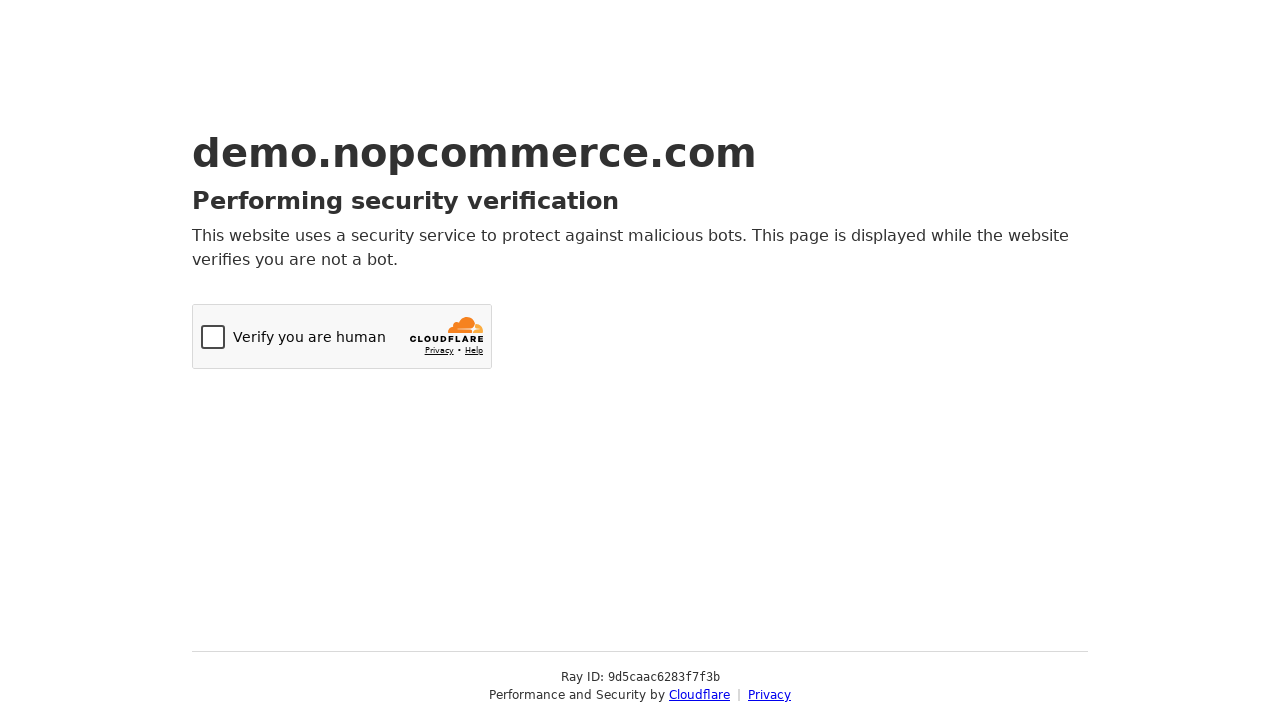